Tests basic shopping cart interactions including searching for products, adding items to cart via multiple methods, and verifying the brand logo text.

Starting URL: https://rahulshettyacademy.com/seleniumPractise/#/

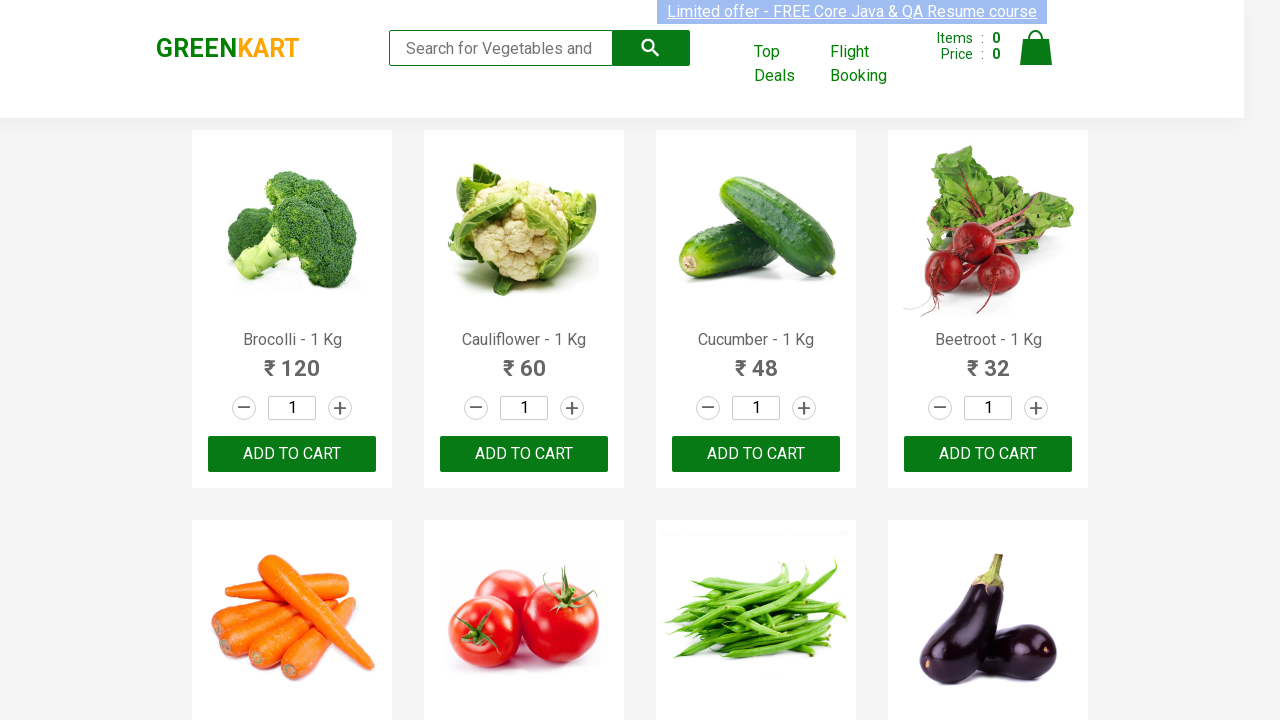

Filled search field with 'ca' to search for products on .search-keyword
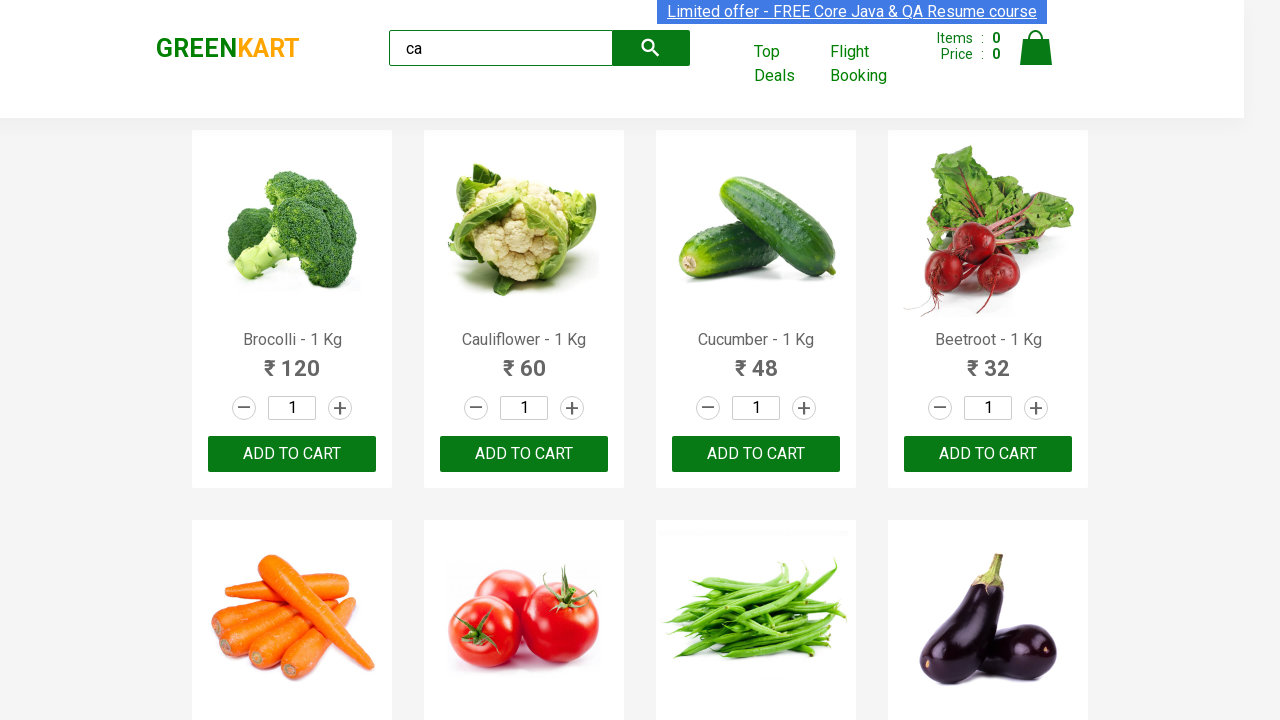

Waited 3 seconds for search results to load
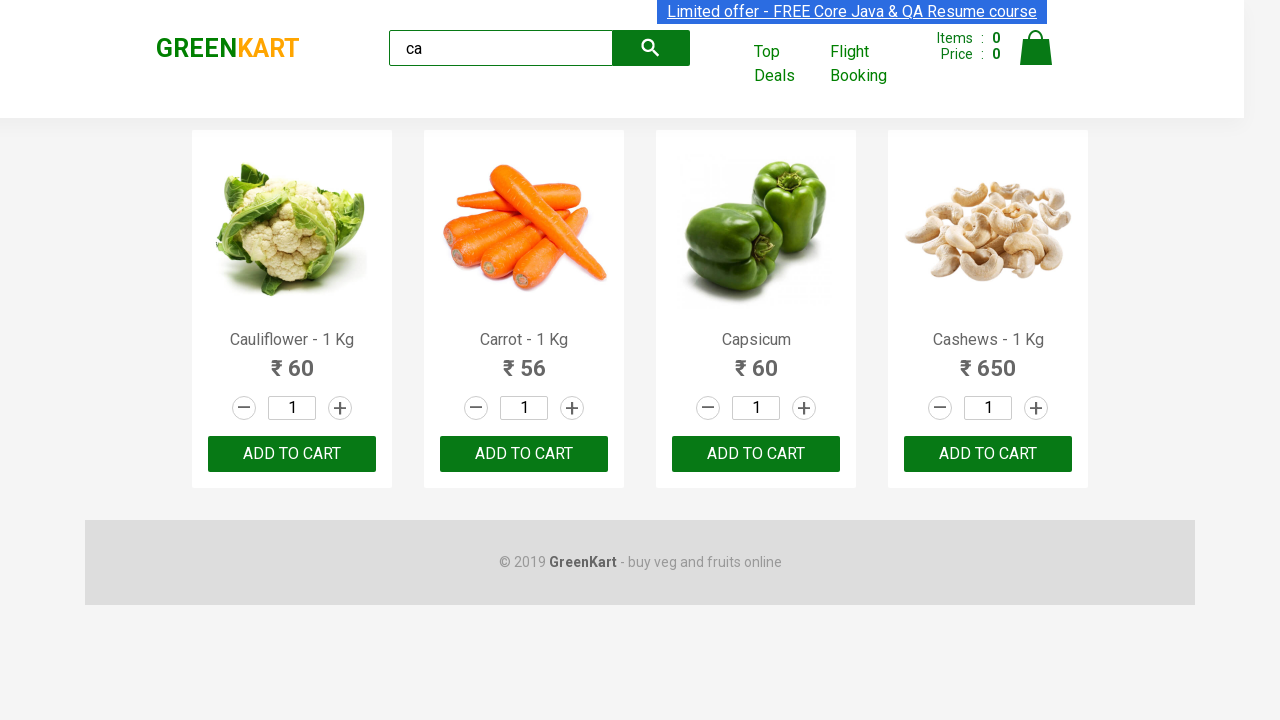

Confirmed that product elements are visible
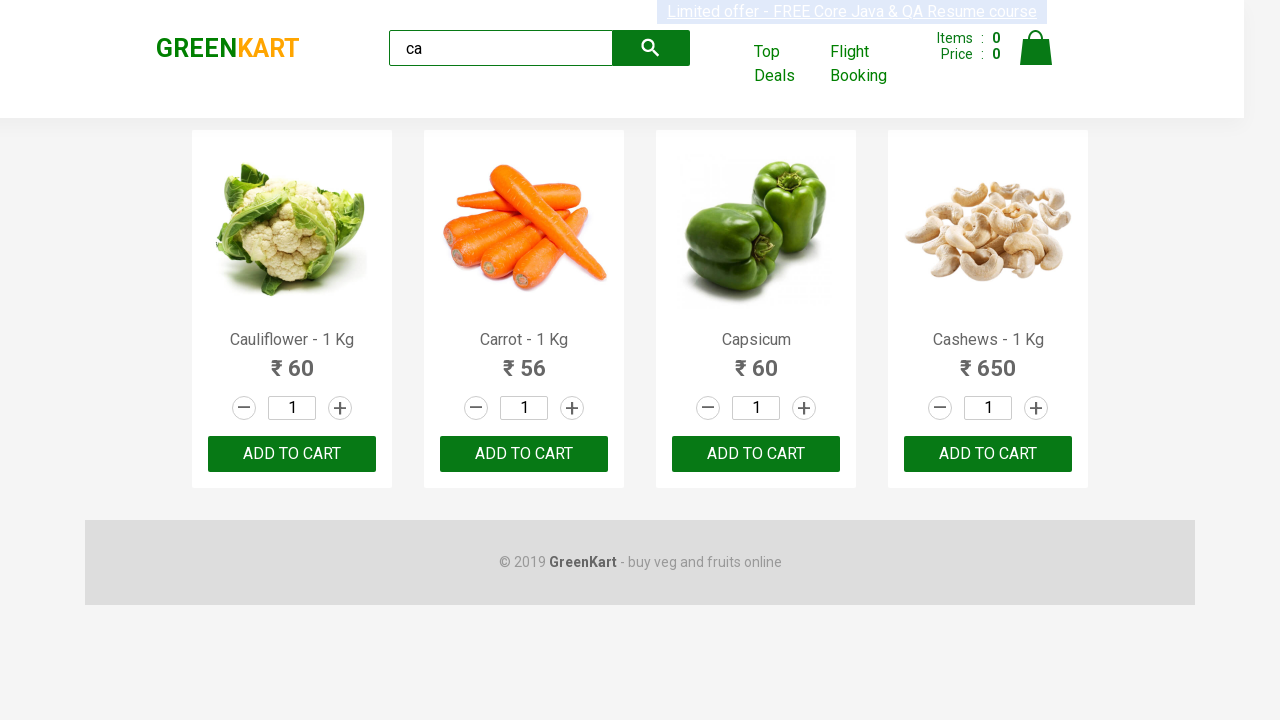

Clicked ADD TO CART button on third product at (756, 454) on .products .product >> nth=2 >> text=ADD TO CART
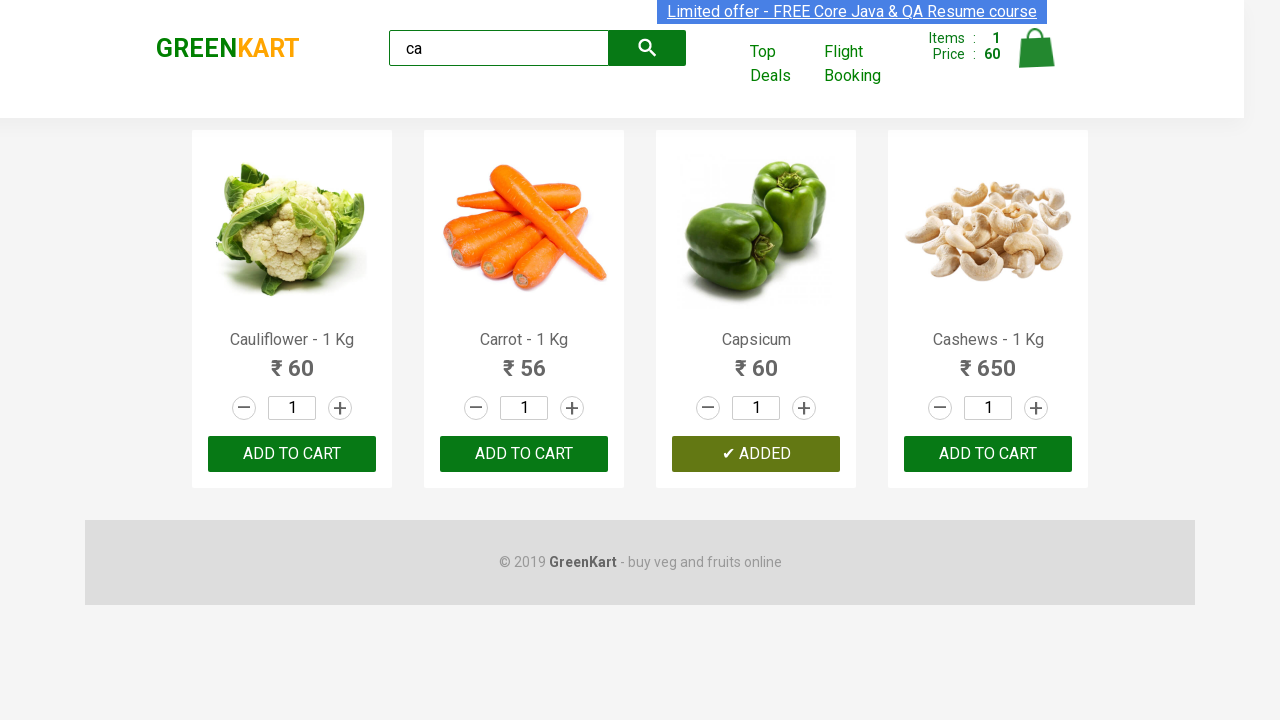

Clicked ADD TO CART button on third product again at (756, 454) on .products .product >> nth=2 >> text=ADD TO CART
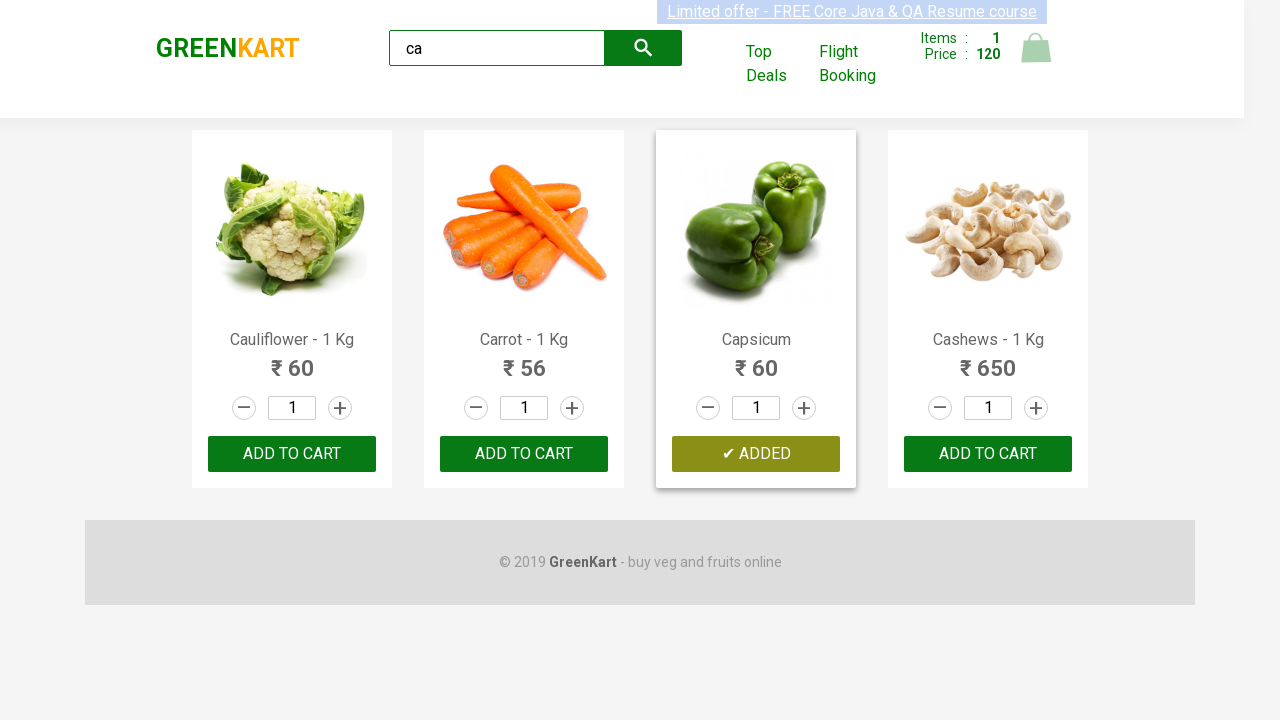

Found Cashews product at index 3 and clicked ADD TO CART at (988, 454) on .products .product >> nth=3 >> button
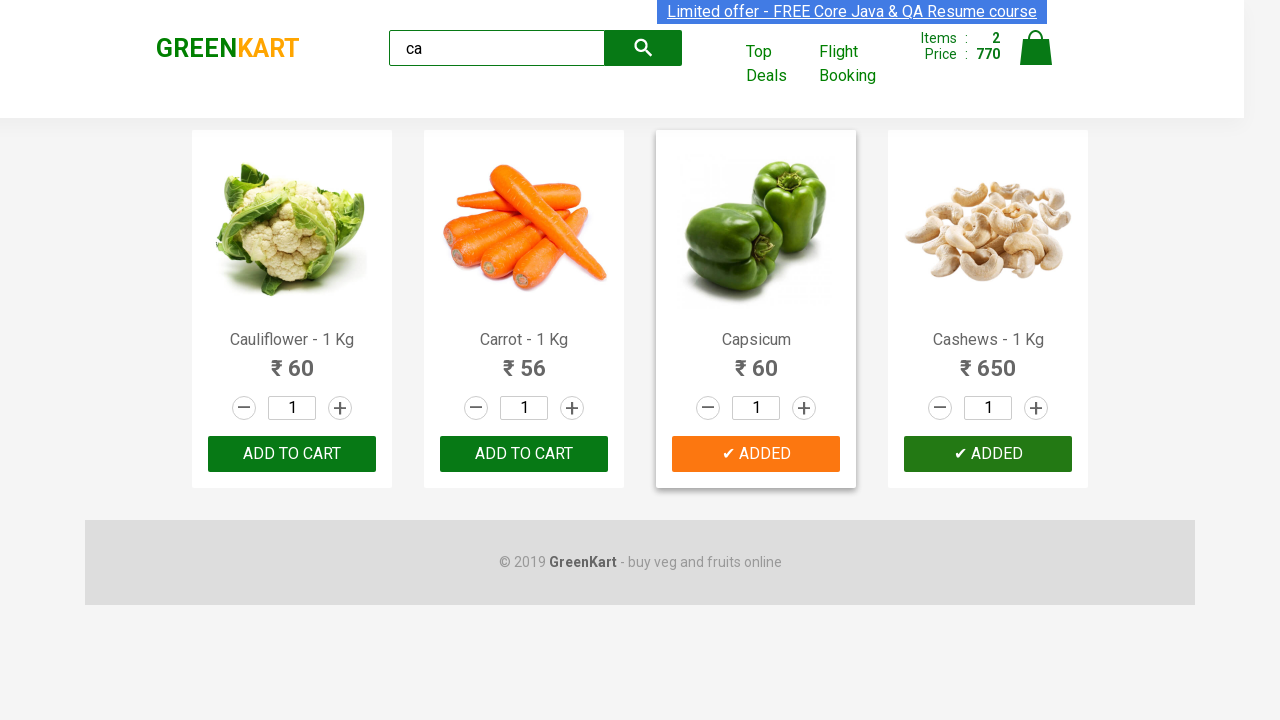

Retrieved brand logo text: 'GREENKART'
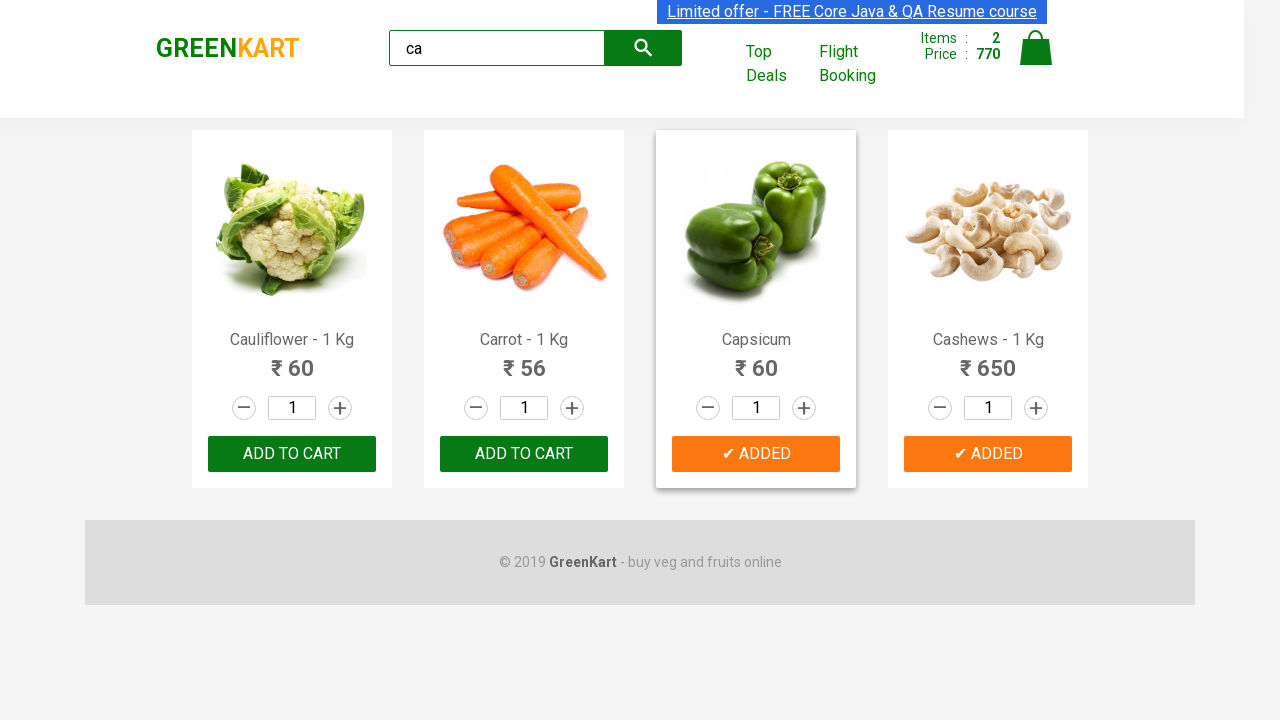

Verified that brand logo text equals 'GREENKART'
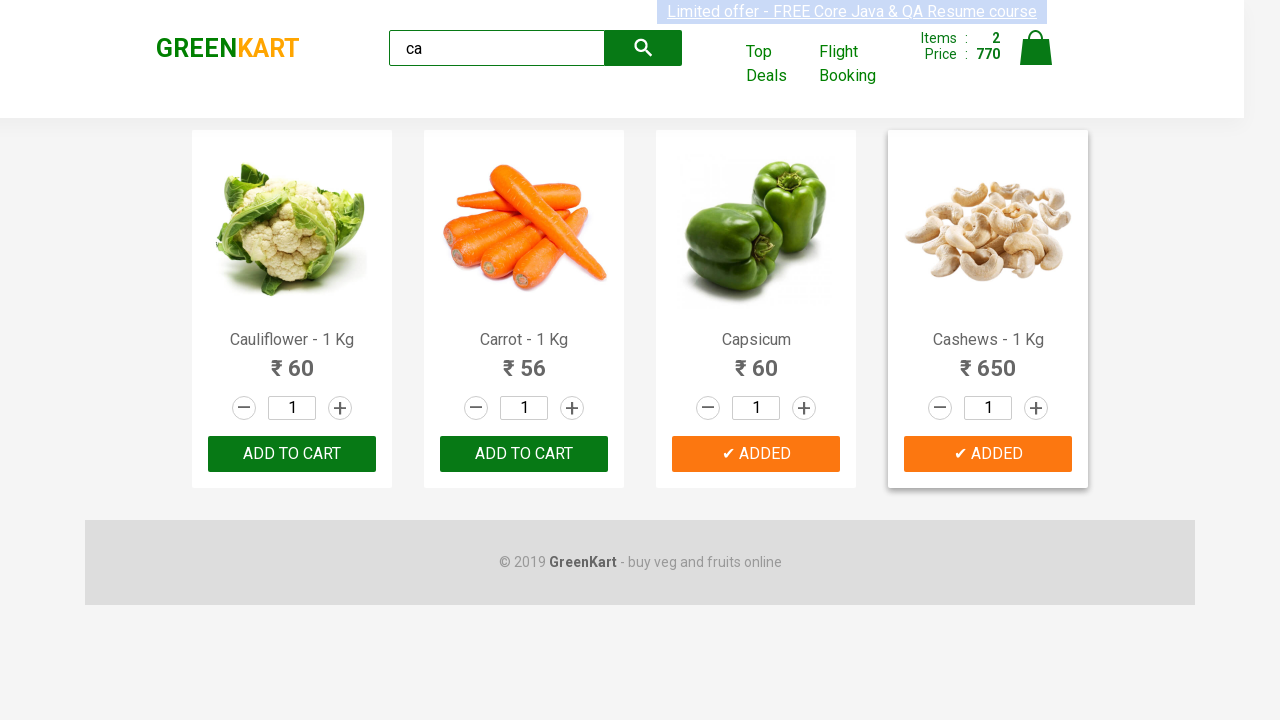

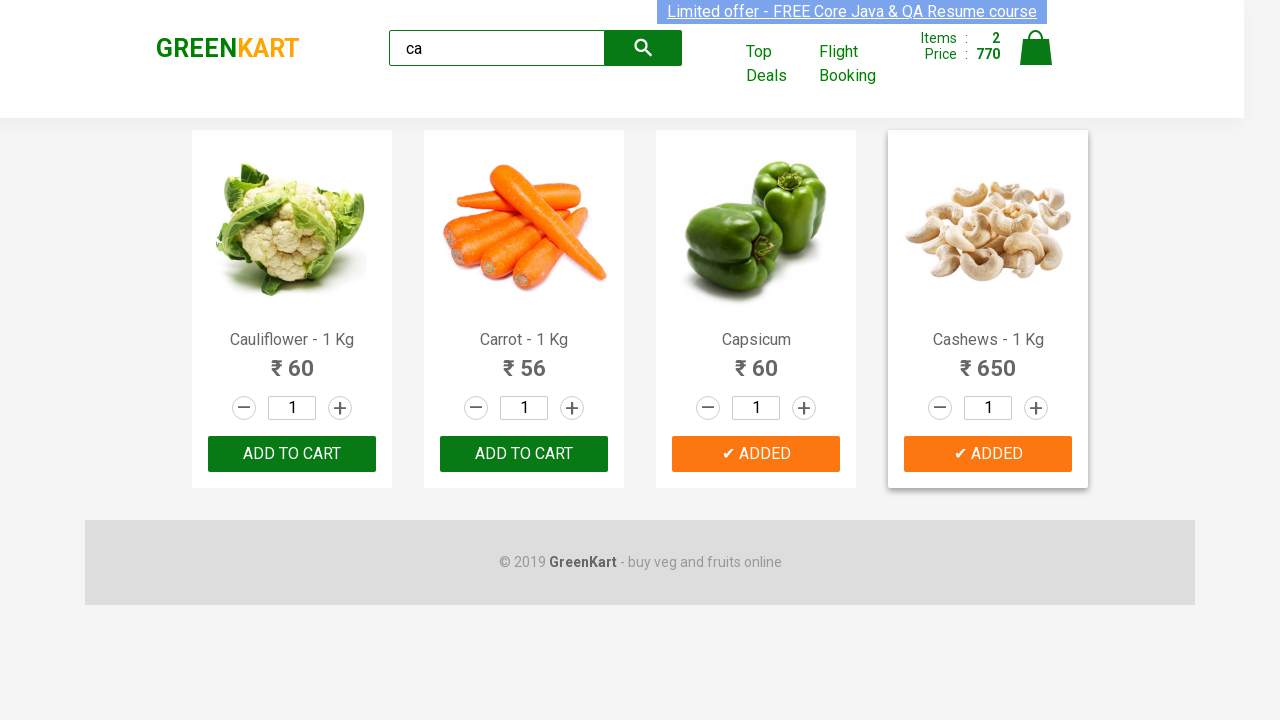